Tests iframe switching and JavaScript prompt alert handling on W3Schools by clicking a "Try it" button, entering a name in the prompt dialog, and verifying the name is displayed on the page.

Starting URL: https://www.w3schools.com/jsref/tryit.asp?filename=tryjsref_prompt

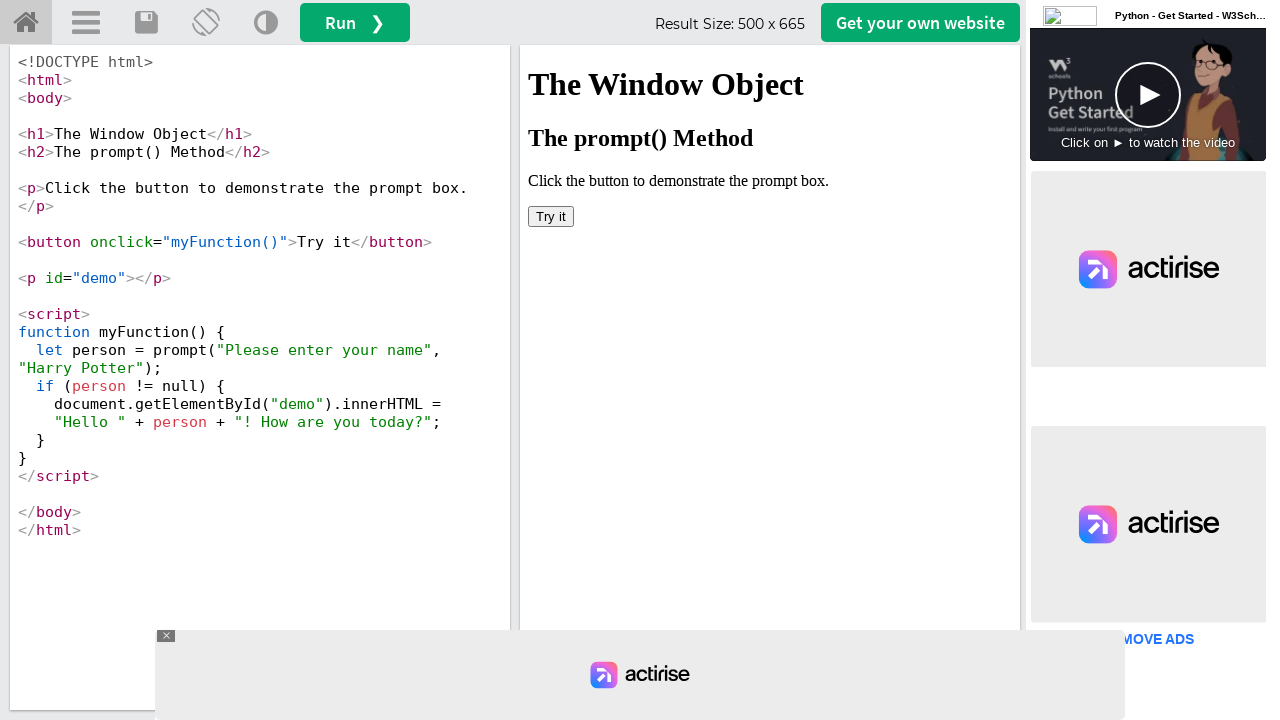

Located iframe with selector #iframeResult
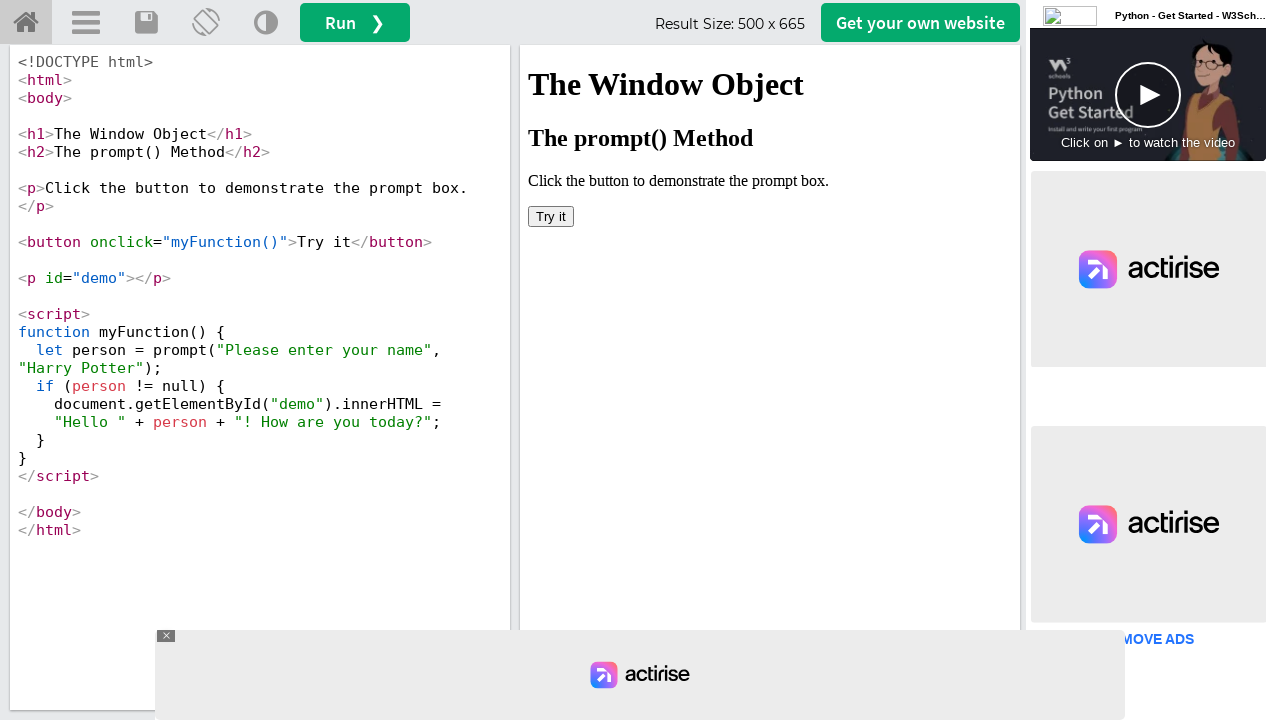

Set up dialog handler to accept prompt with text 'marco'
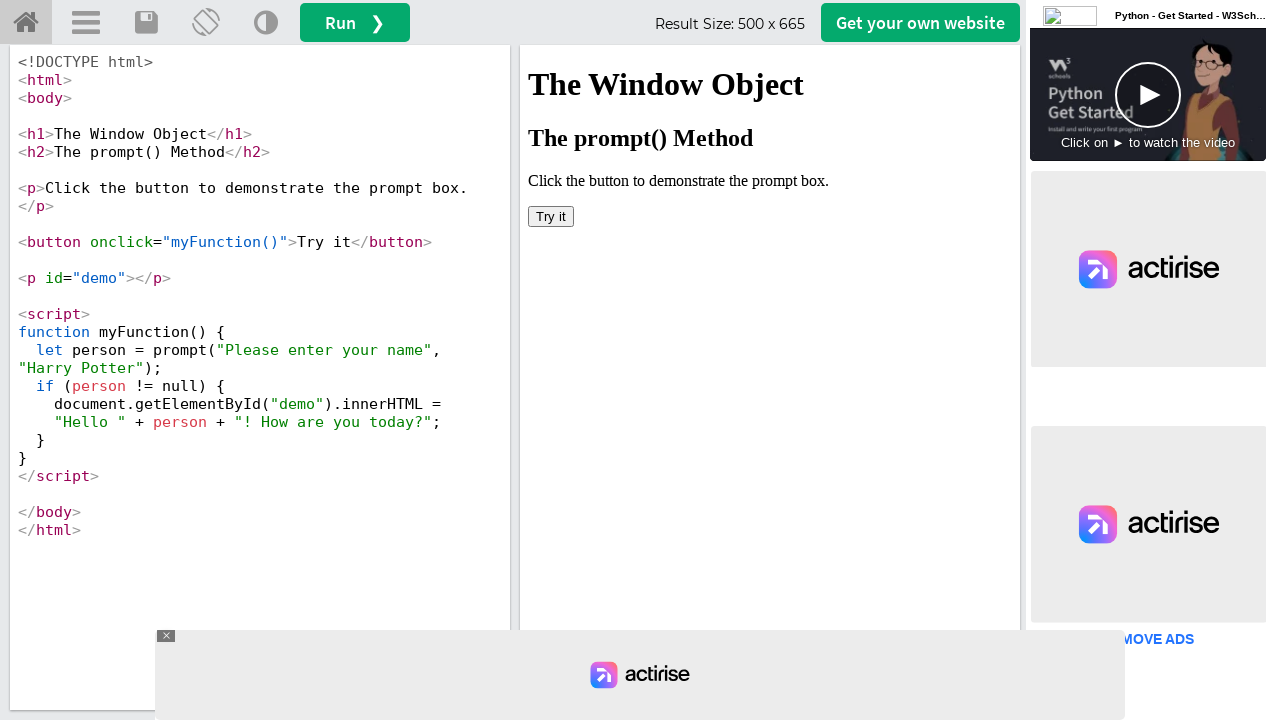

Clicked 'Try it' button inside iframe at (551, 216) on #iframeResult >> internal:control=enter-frame >> xpath=//button[text()='Try it']
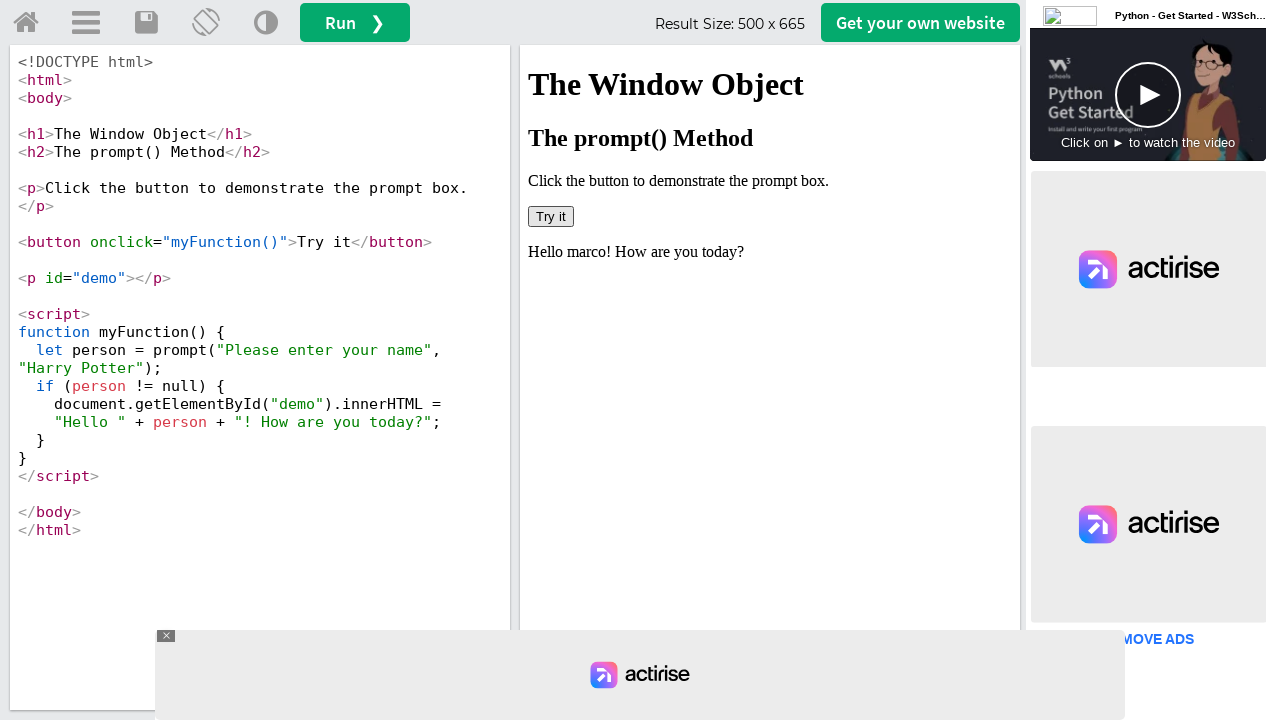

Waited 1000ms for dialog handling and page update
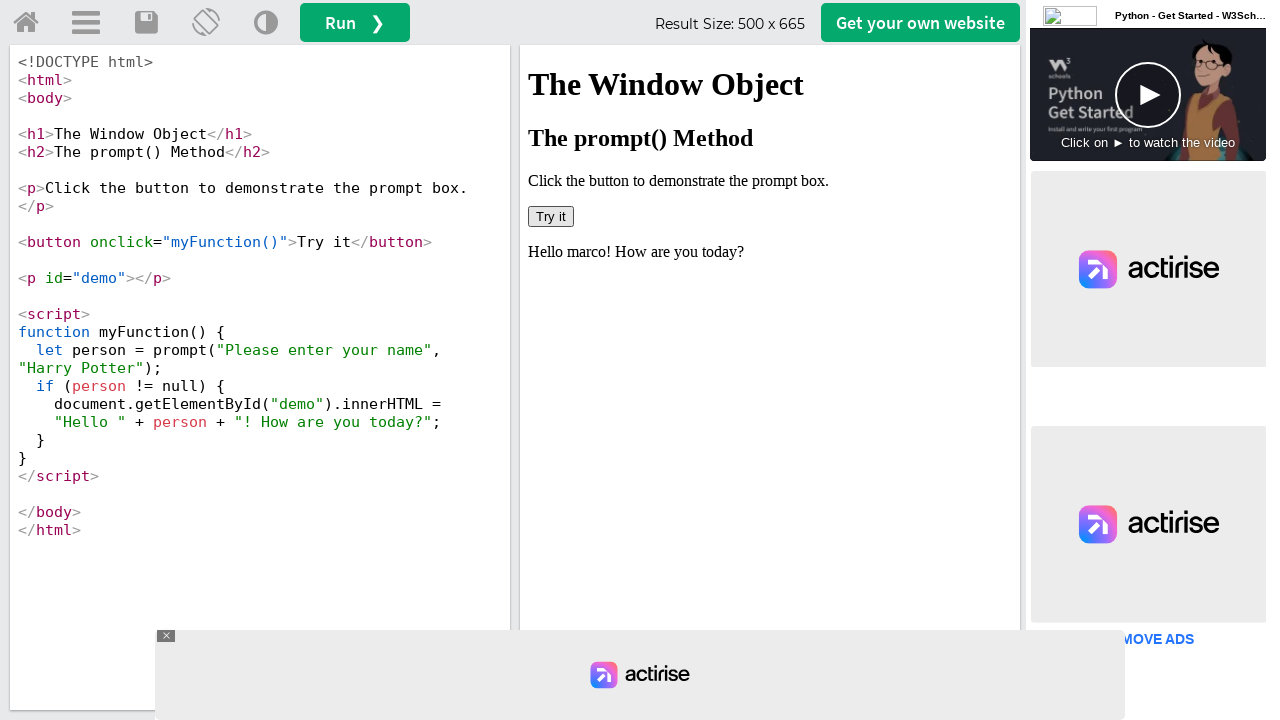

Retrieved text content from demo element
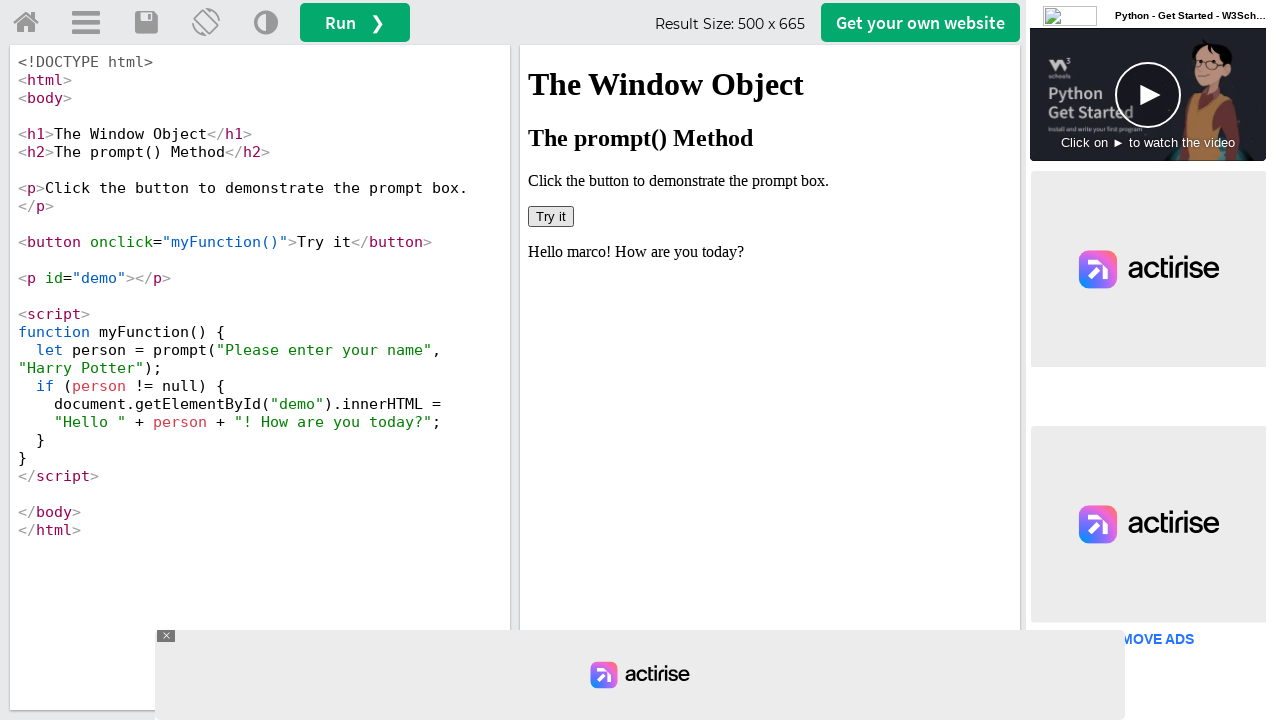

Verified 'marco' is present in demo text
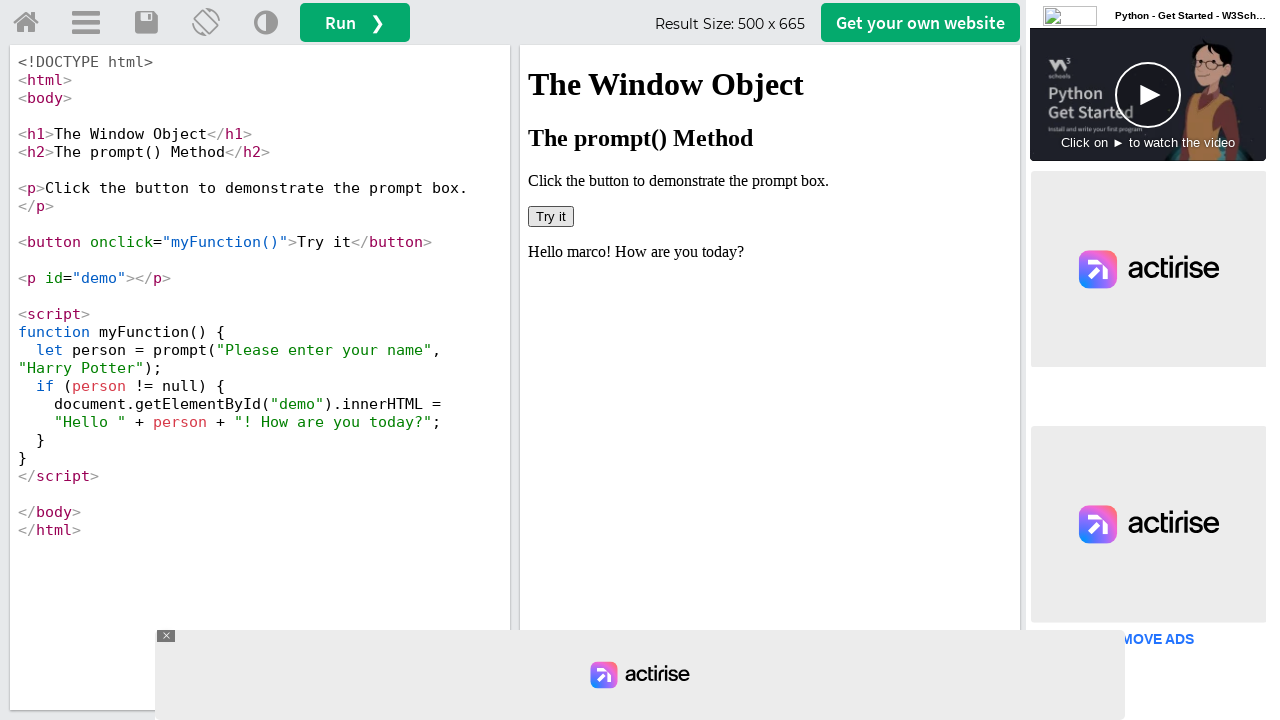

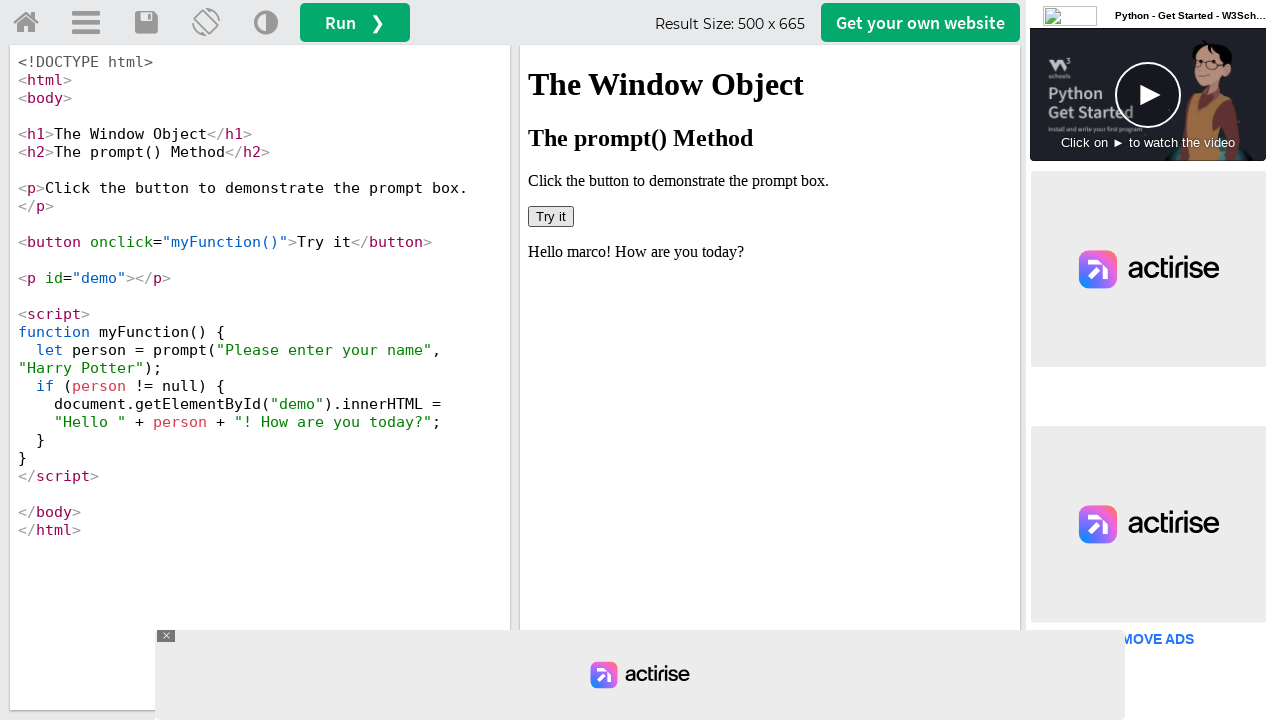